Verifies that the page title of the OrangeHRM login page is correct.

Starting URL: https://opensource-demo.orangehrmlive.com/web/index.php/auth/login

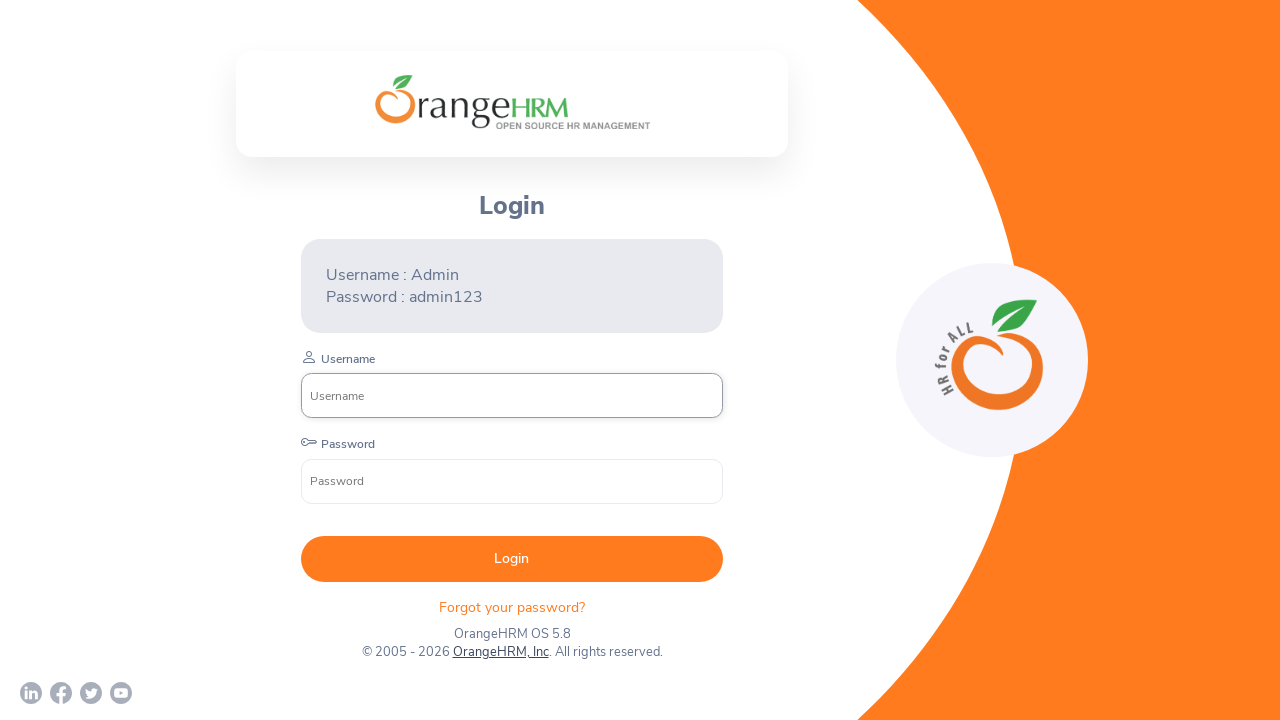

Navigated to OrangeHRM login page
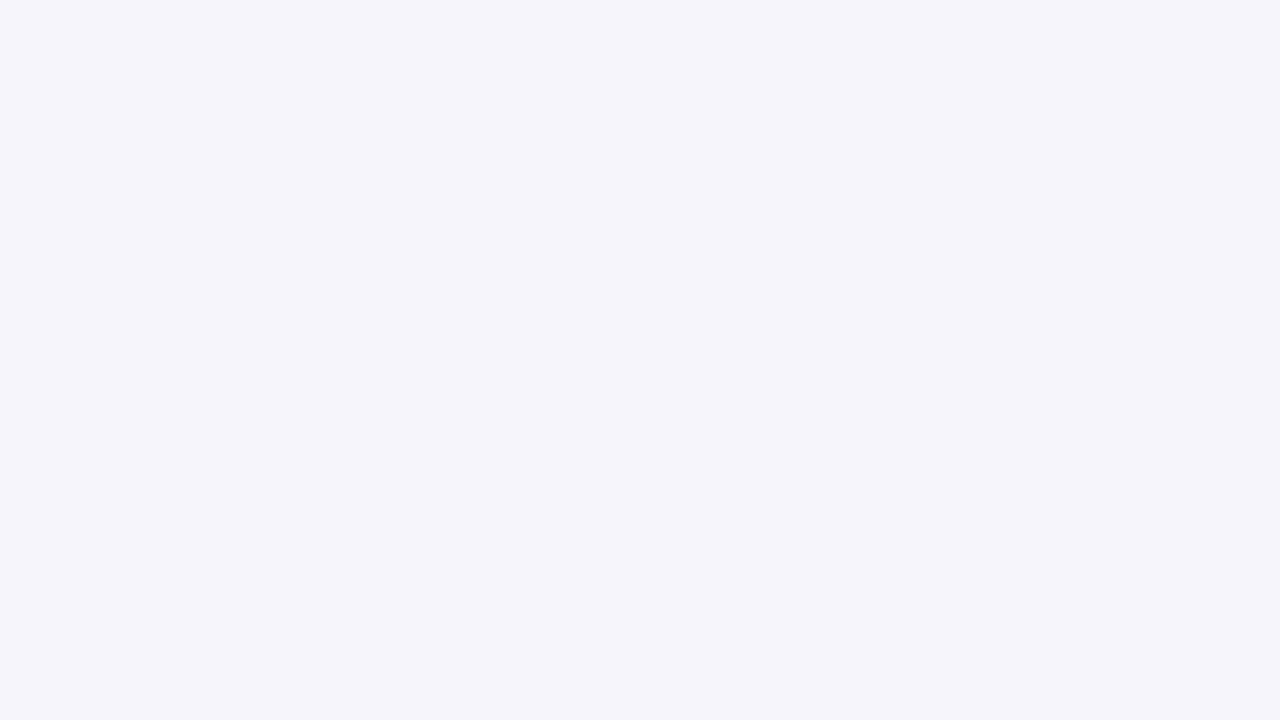

Verified page title is 'OrangeHRM'
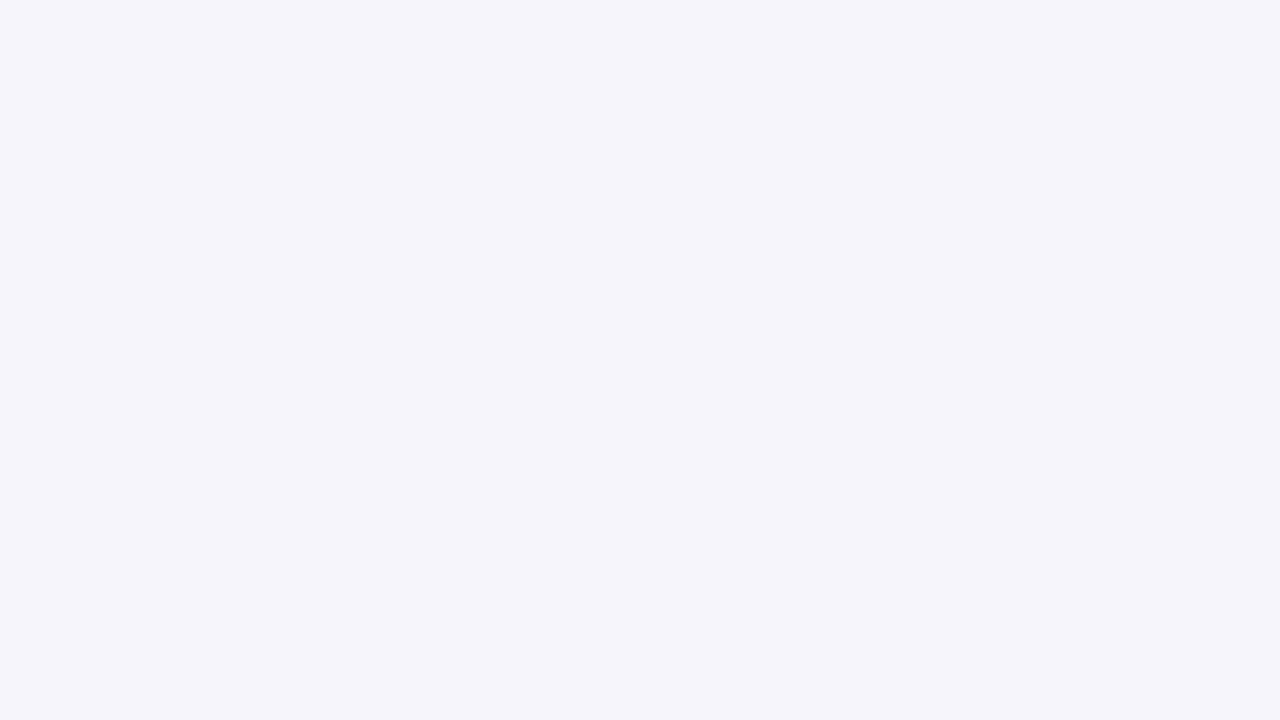

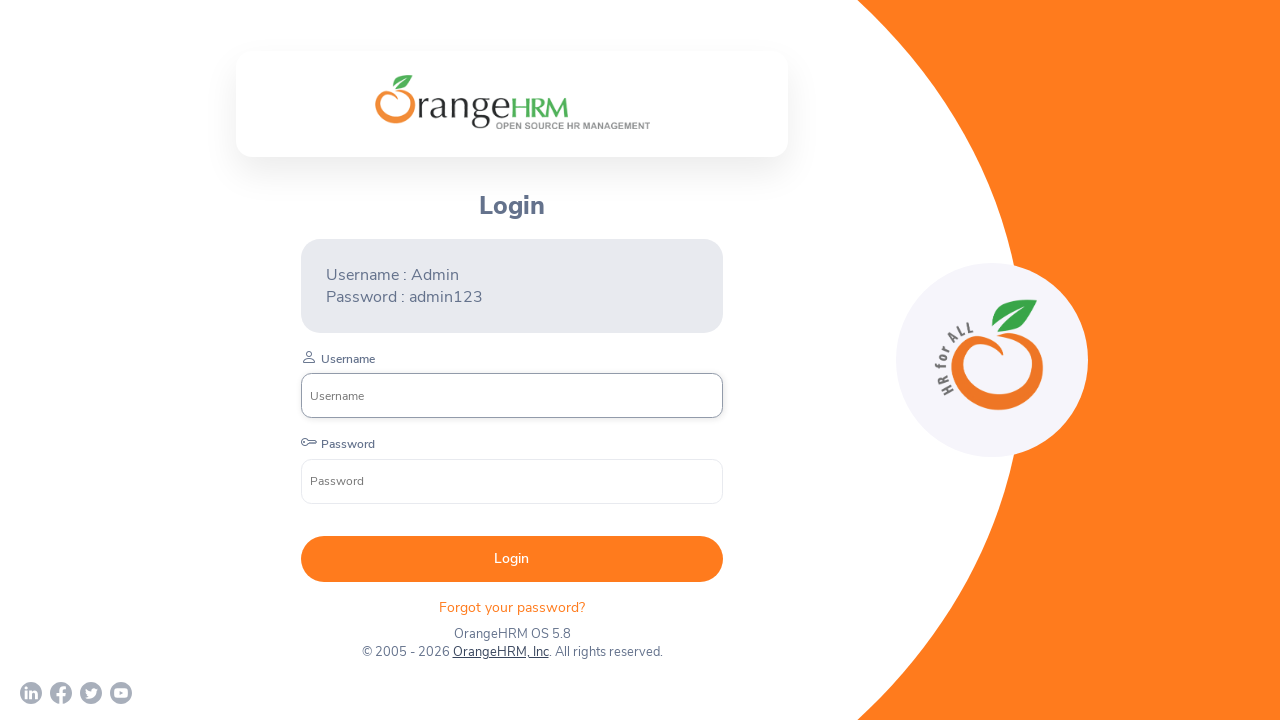